Tests A/B test opt-out by adding an opt-out cookie before navigating to the A/B test page, then verifying the test is disabled.

Starting URL: http://the-internet.herokuapp.com

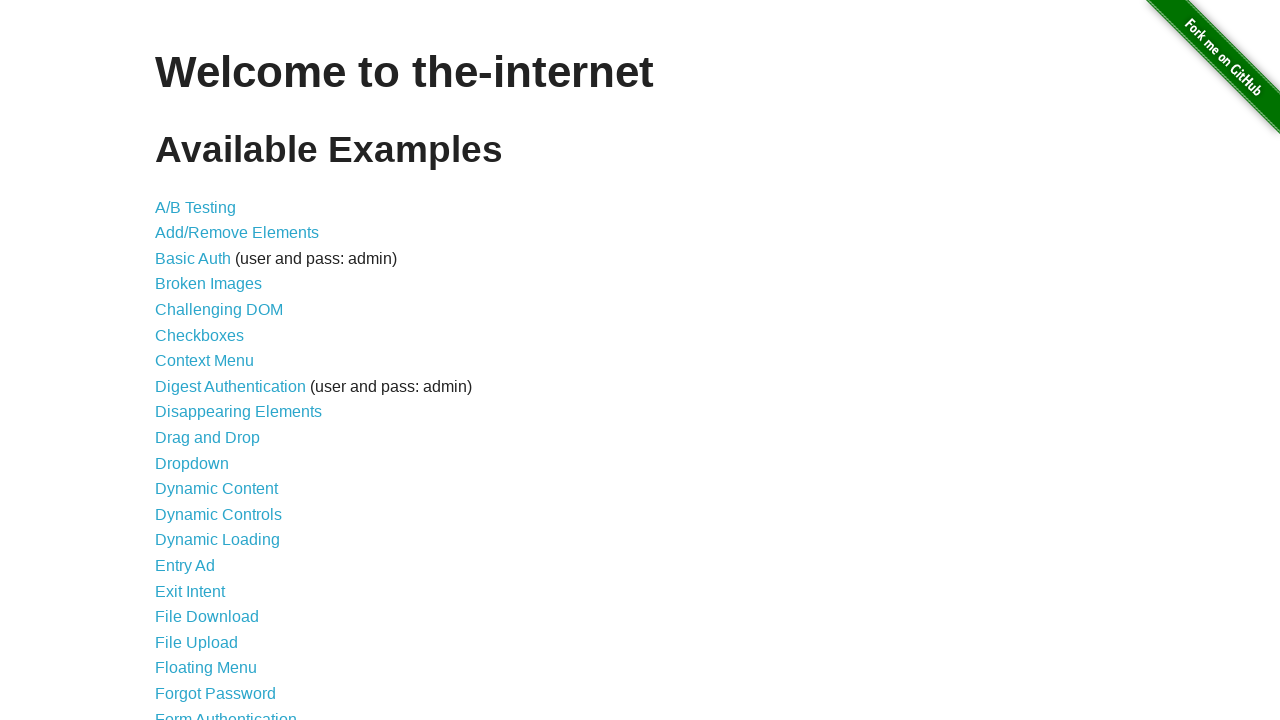

Added optimizelyOptOut cookie to main domain
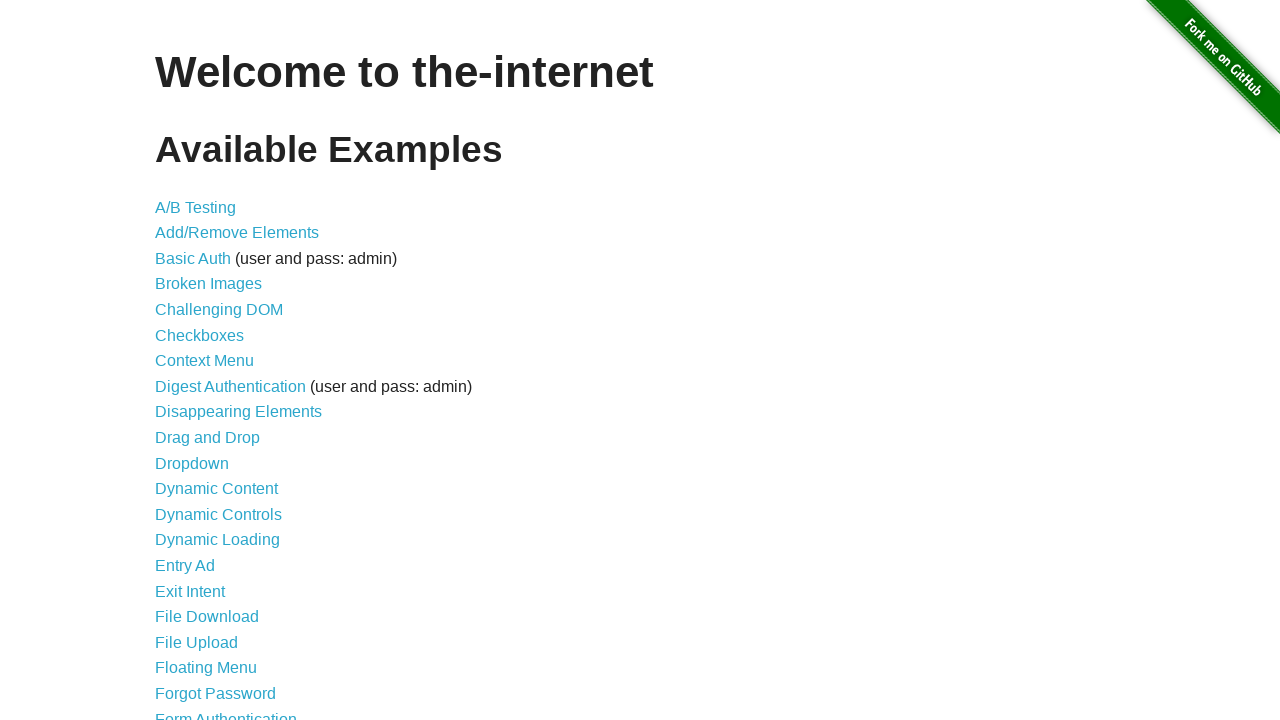

Navigated to A/B test page
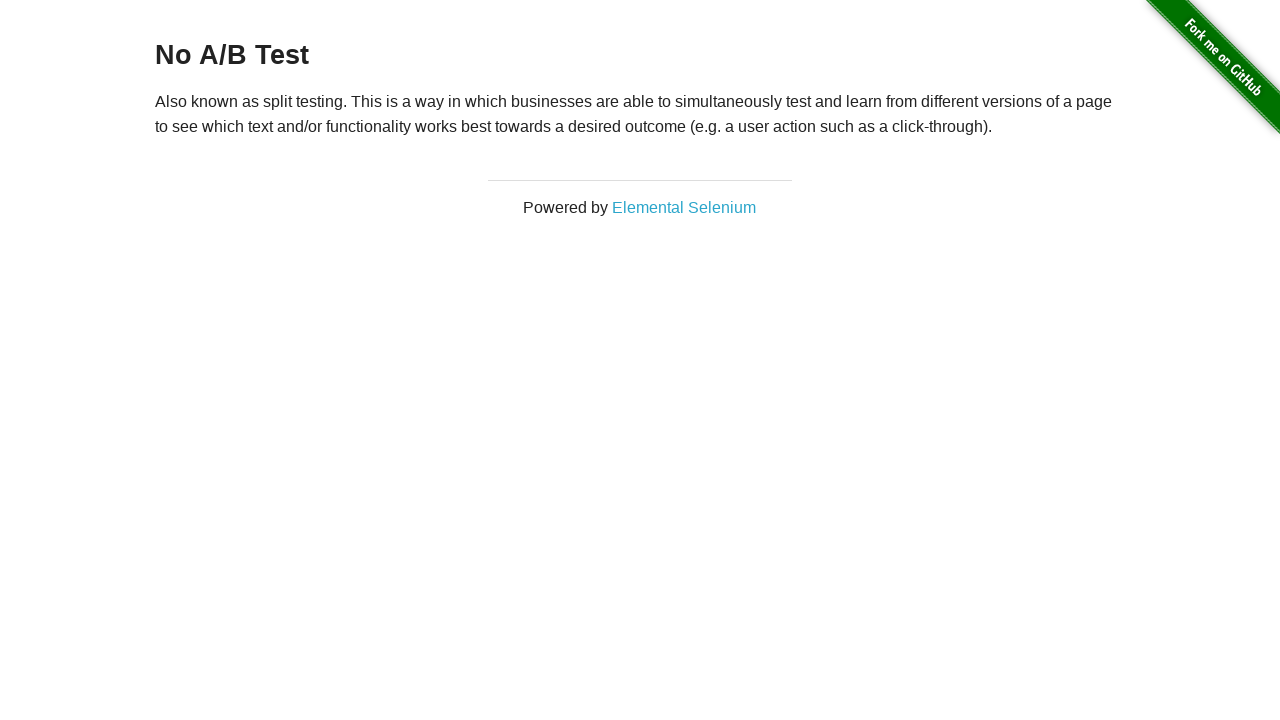

Retrieved heading text to verify opt-out status
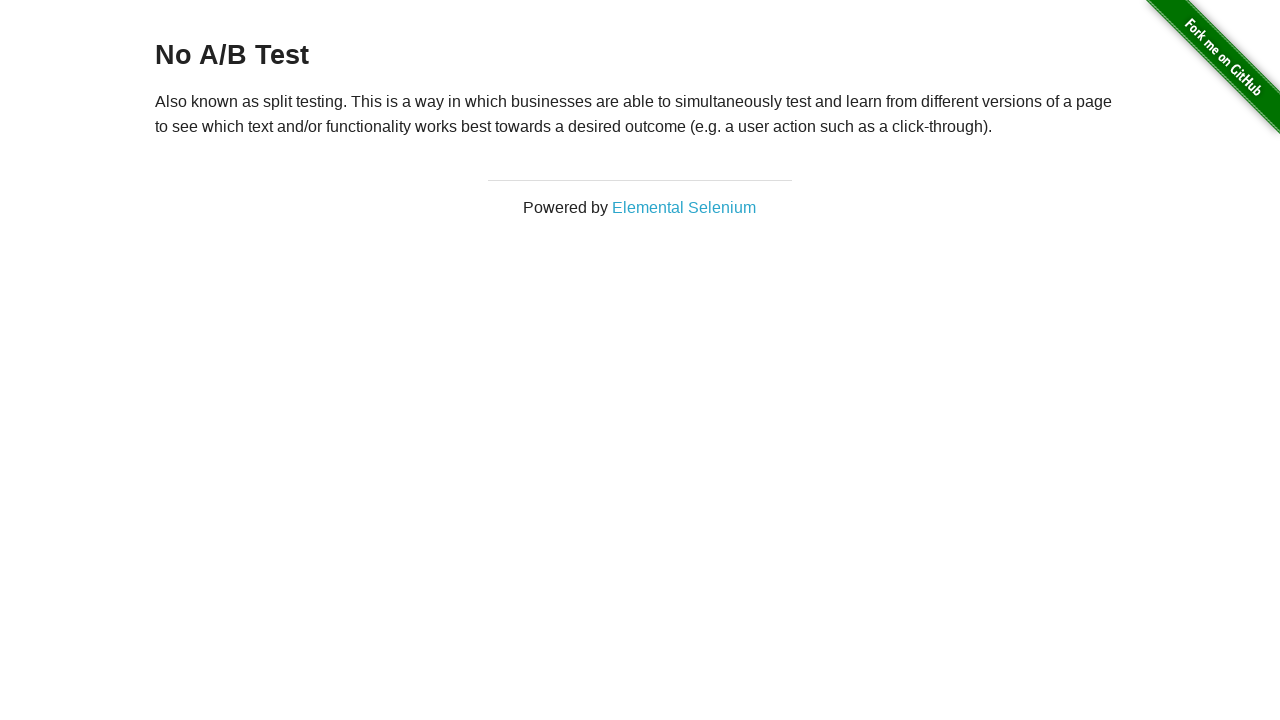

Verified A/B test is disabled with 'No A/B Test' heading
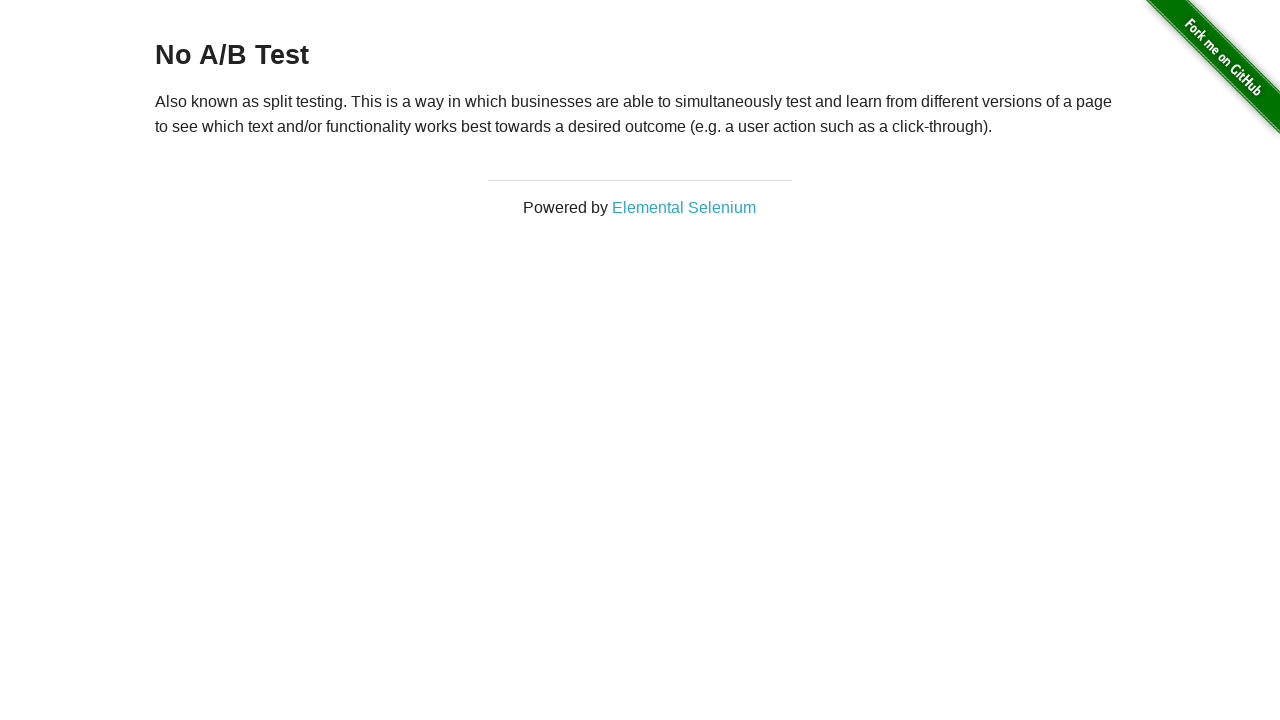

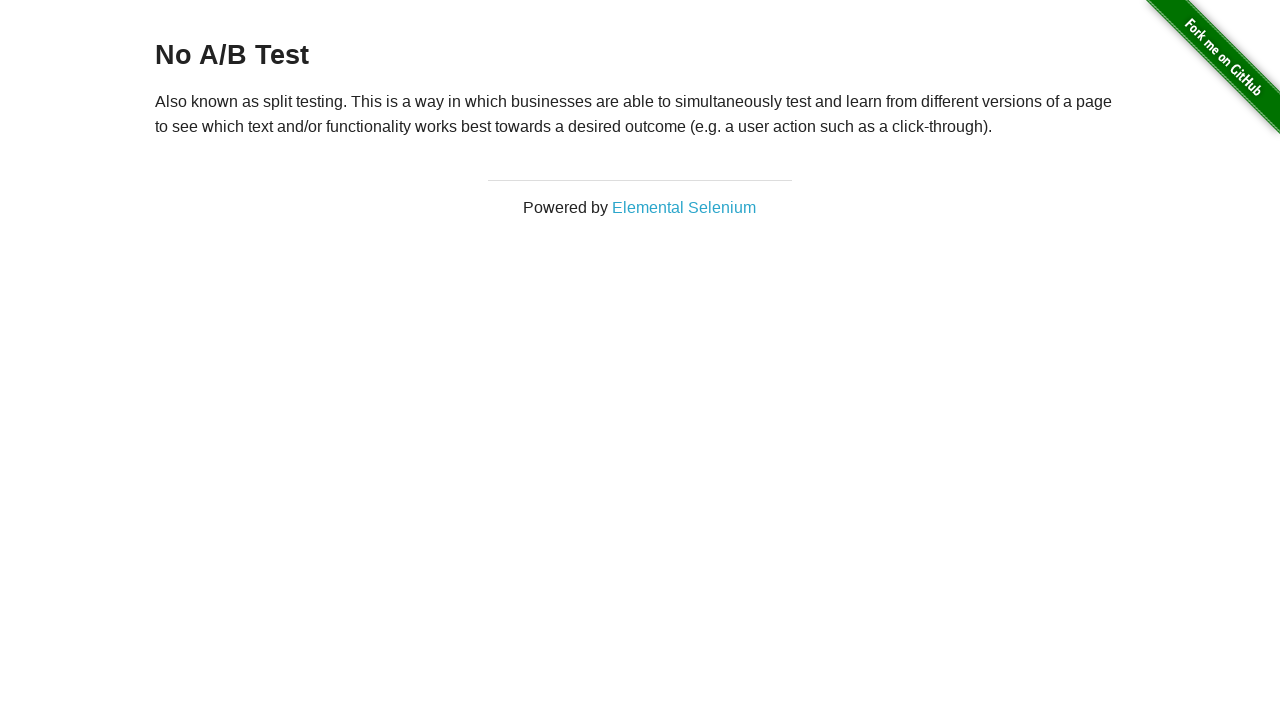